Tests mouse hover actions by moving to a blog menu element and clicking on a dropdown option that appears after hovering

Starting URL: https://omayo.blogspot.com/

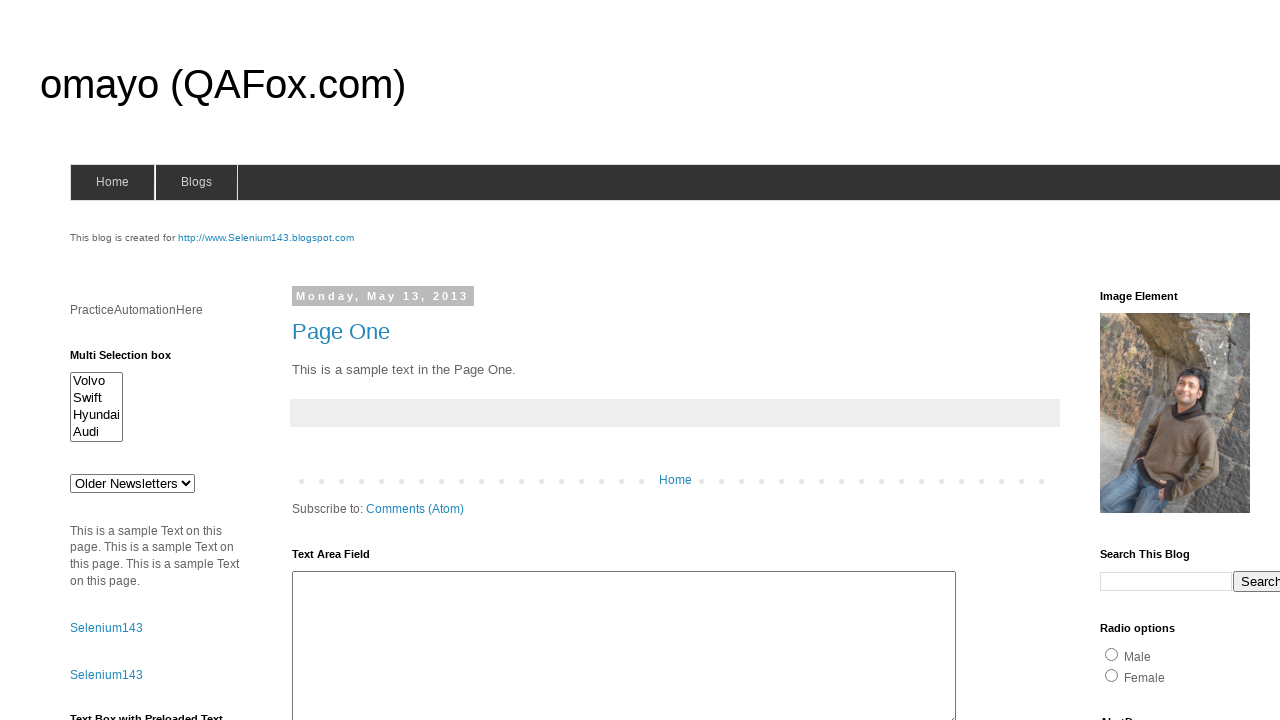

Hovered over blogs menu to reveal dropdown options at (196, 182) on #blogsmenu
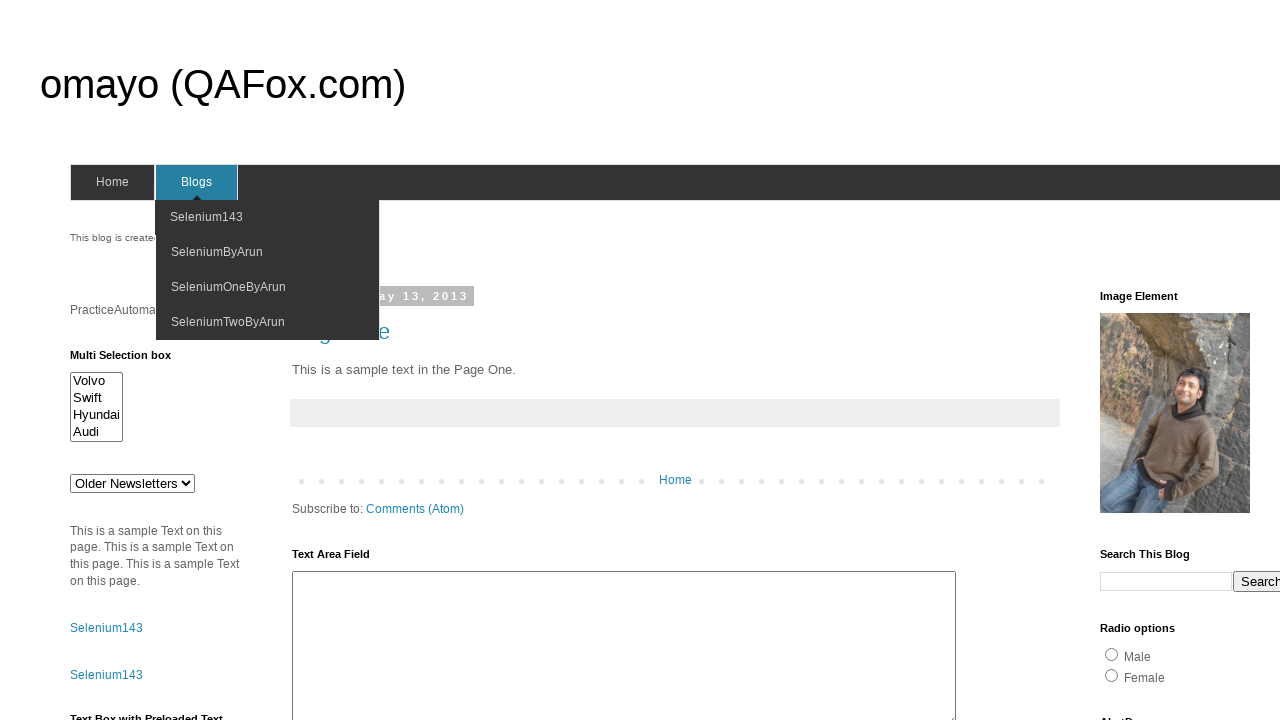

Clicked on the third option in the dropdown menu at (228, 287) on xpath=//body[1]/div[4]/div[2]/div[2]/div[2]/div[1]/div[2]/div[2]/div[1]/div[1]/d
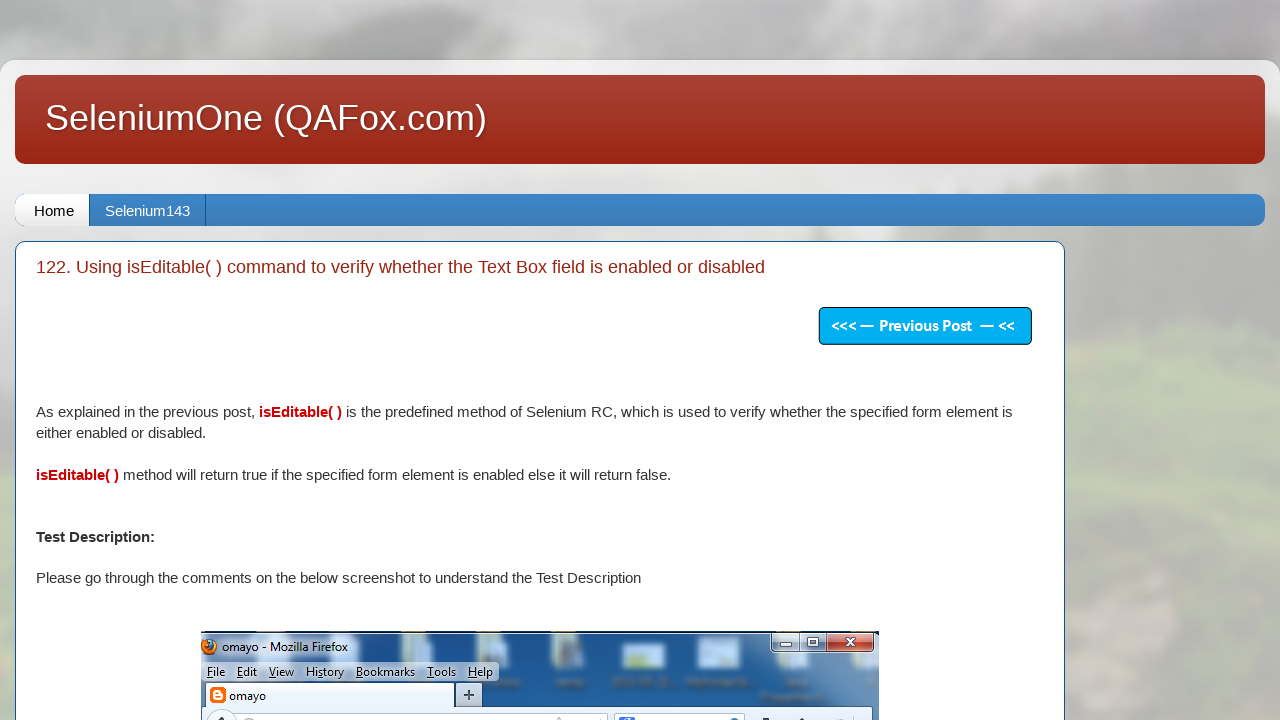

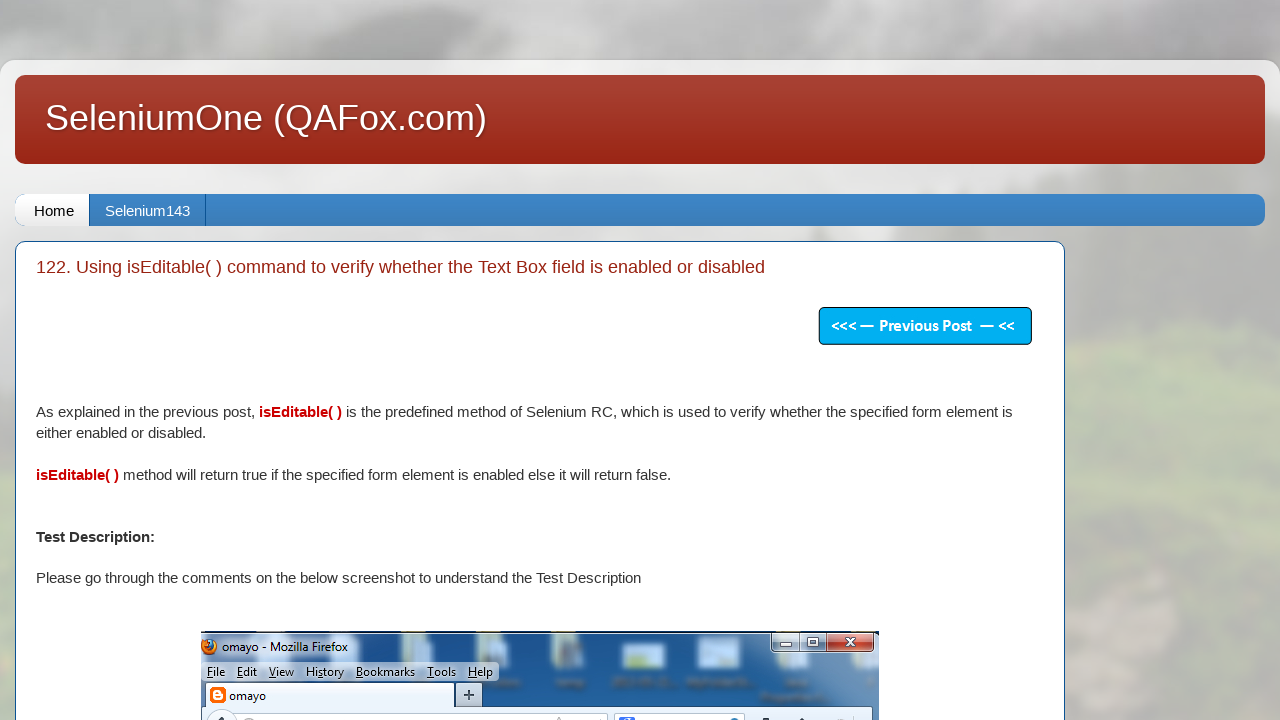